Tests shadow DOM interaction by navigating to a demo app, clicking on Shadow DOM menu options, and filling form fields that are inside shadow roots with name and password values.

Starting URL: https://demoapps.qspiders.com/ui?scenario=1

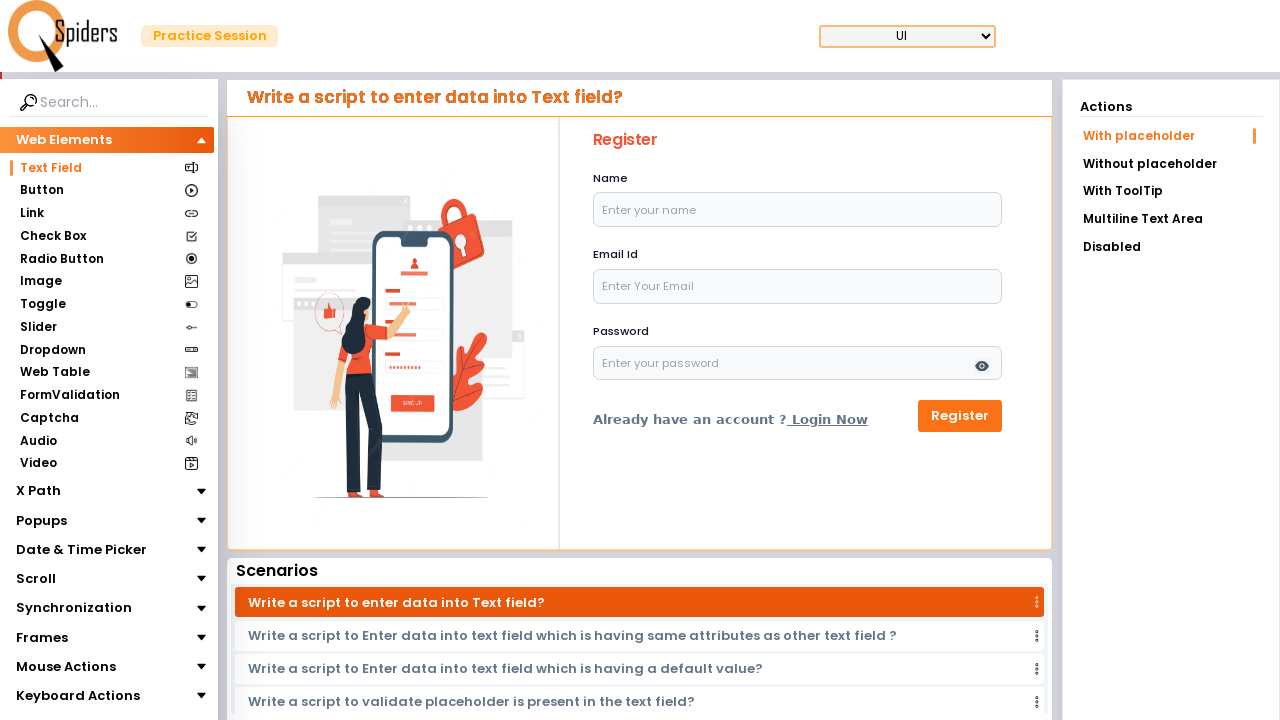

Navigated to Shadow DOM demo app
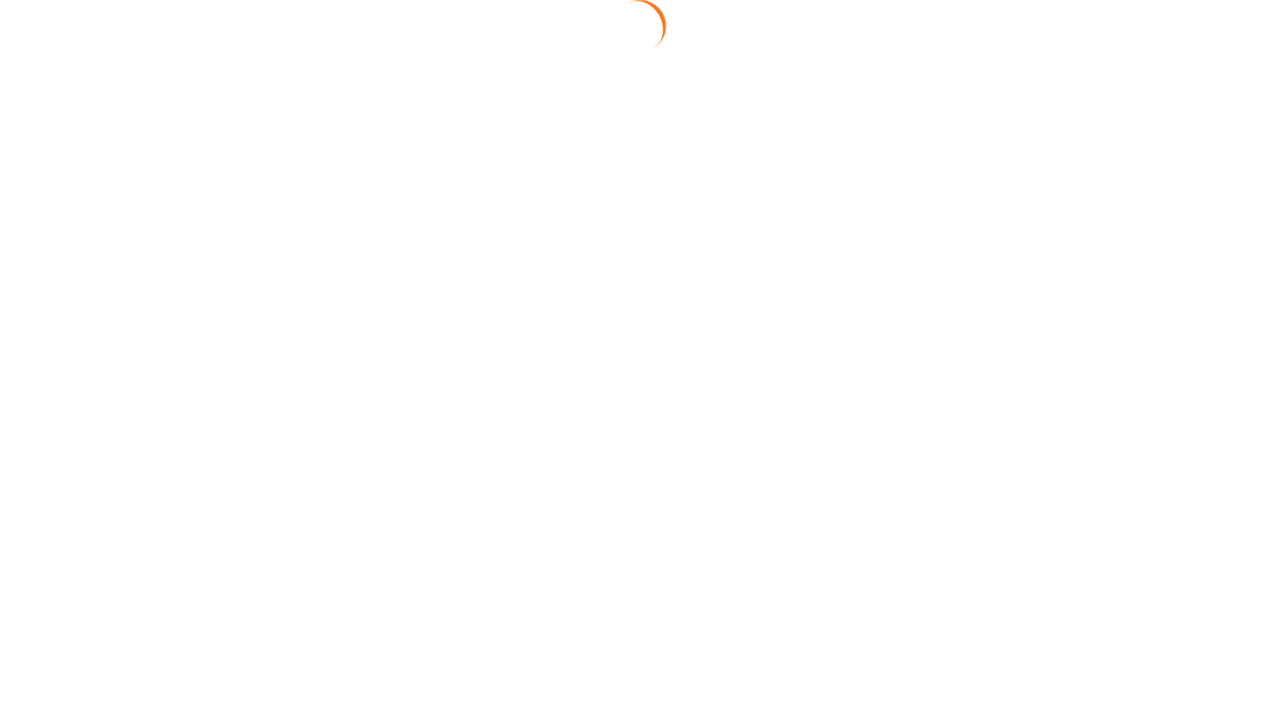

Clicked on Shadow DOM menu option at (96, 665) on xpath=//section[contains(text(),'Shadow')]
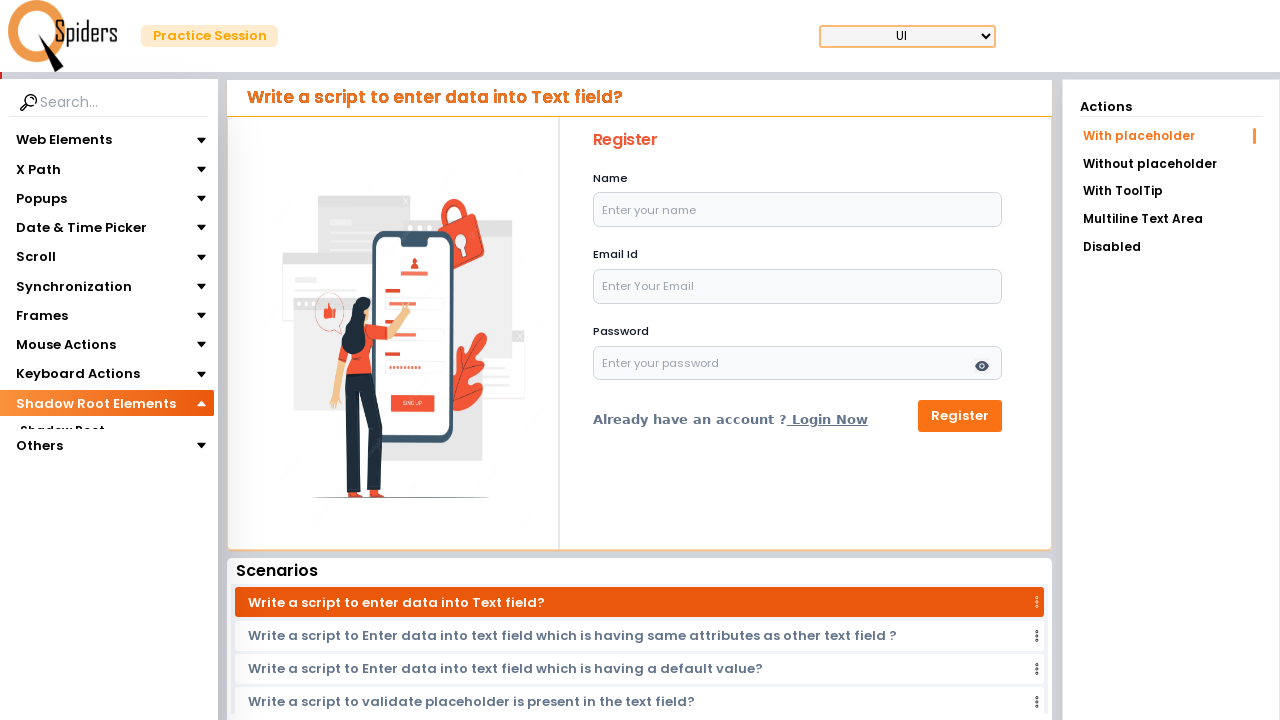

Clicked on second Shadow DOM menu option at (62, 431) on (//section[contains(text(),'Shadow')])[2]
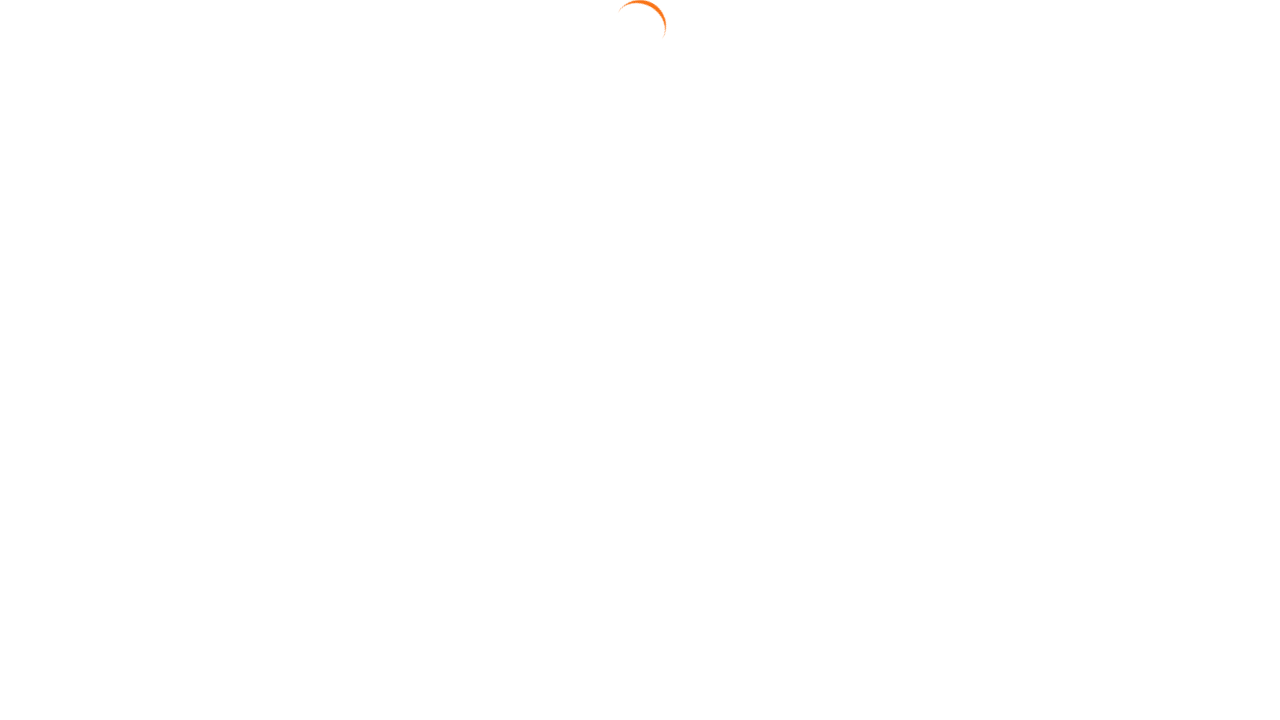

Waited for form to load
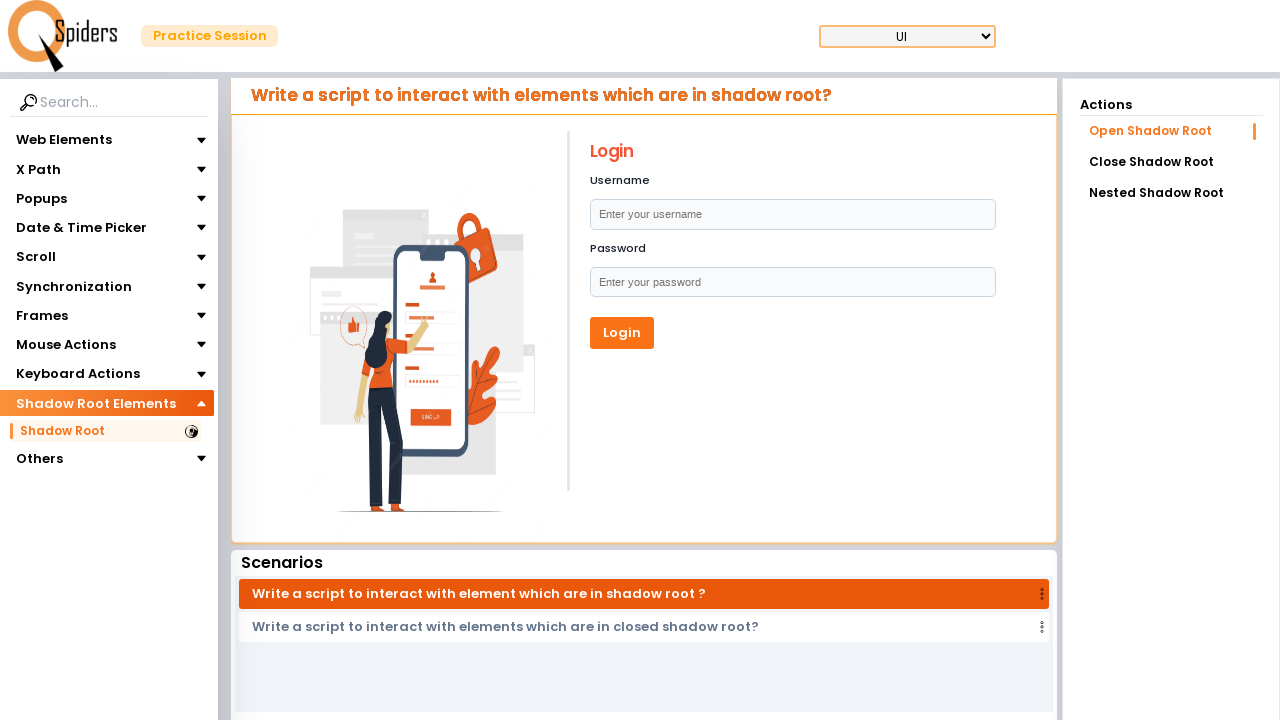

Filled name field inside shadow root with 'Girish' on form > div:nth-child(1) >> input[type='text']
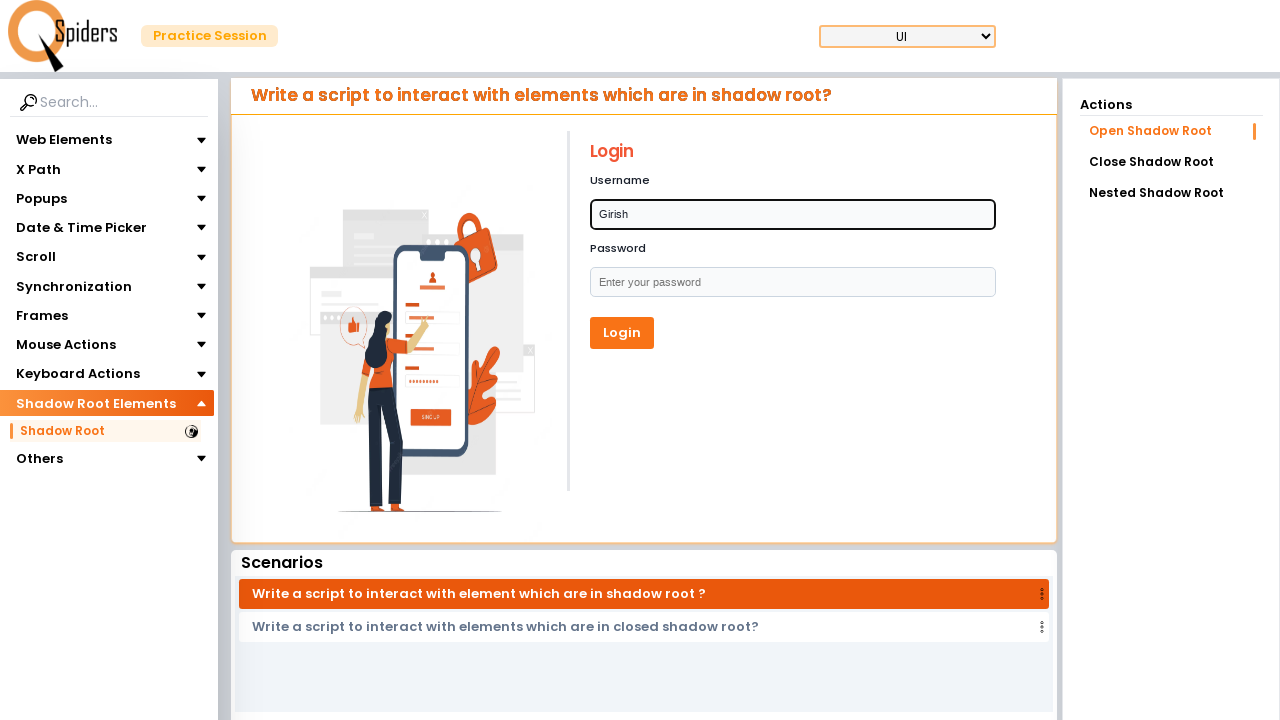

Filled password field inside shadow root with 'Awesome5' on form > div:nth-child(2) >> input[type='text']
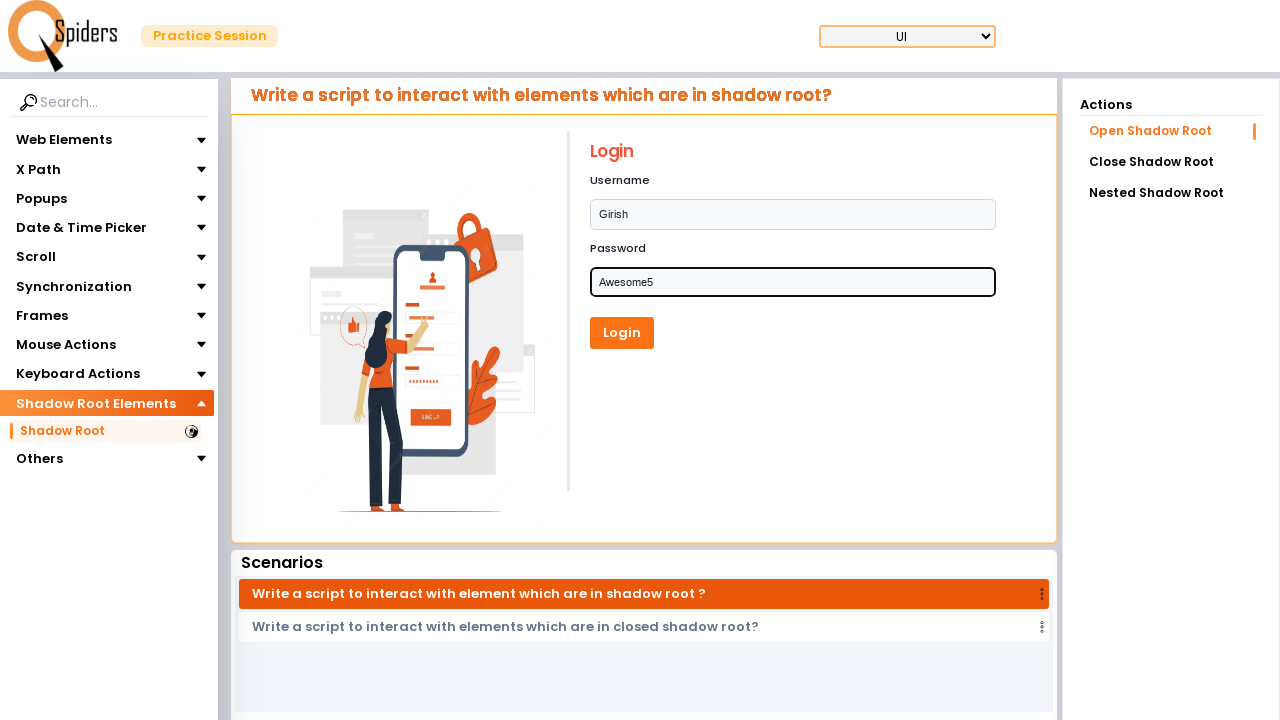

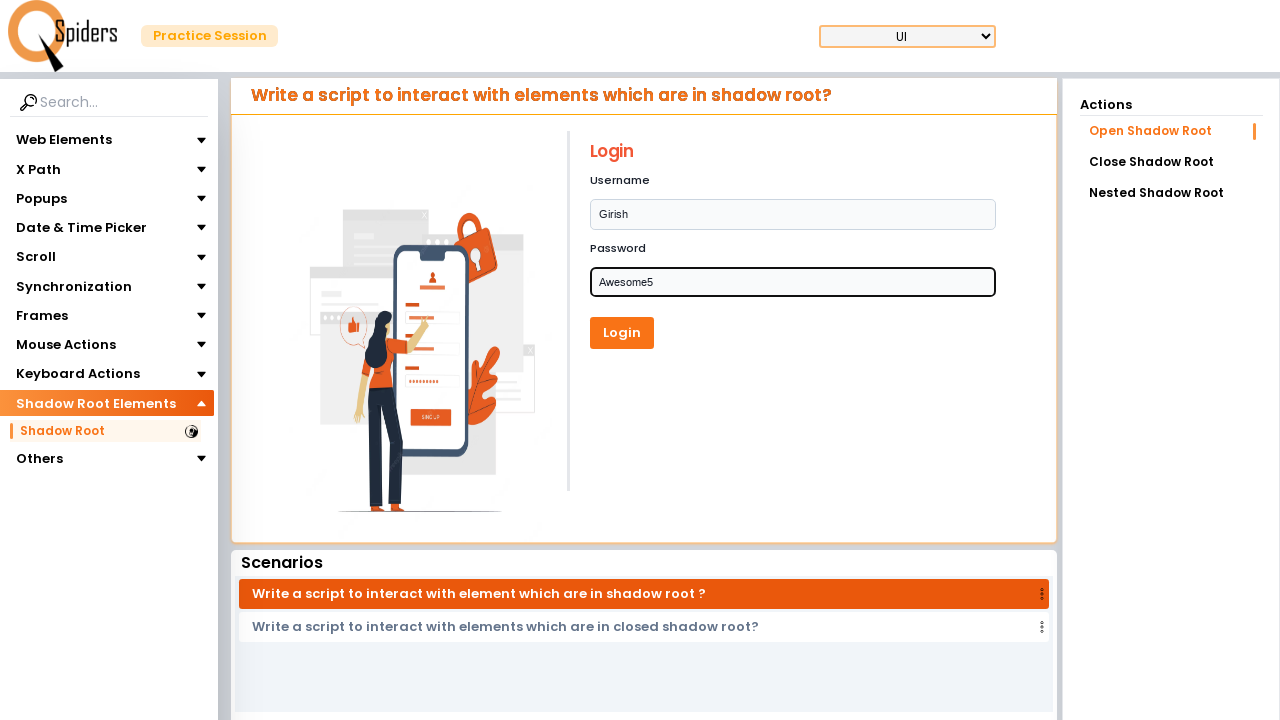